Tests keyboard key press actions by sending various keys (Enter, Escape, Space, Delete) to a page that detects key presses

Starting URL: http://the-internet.herokuapp.com/key_presses

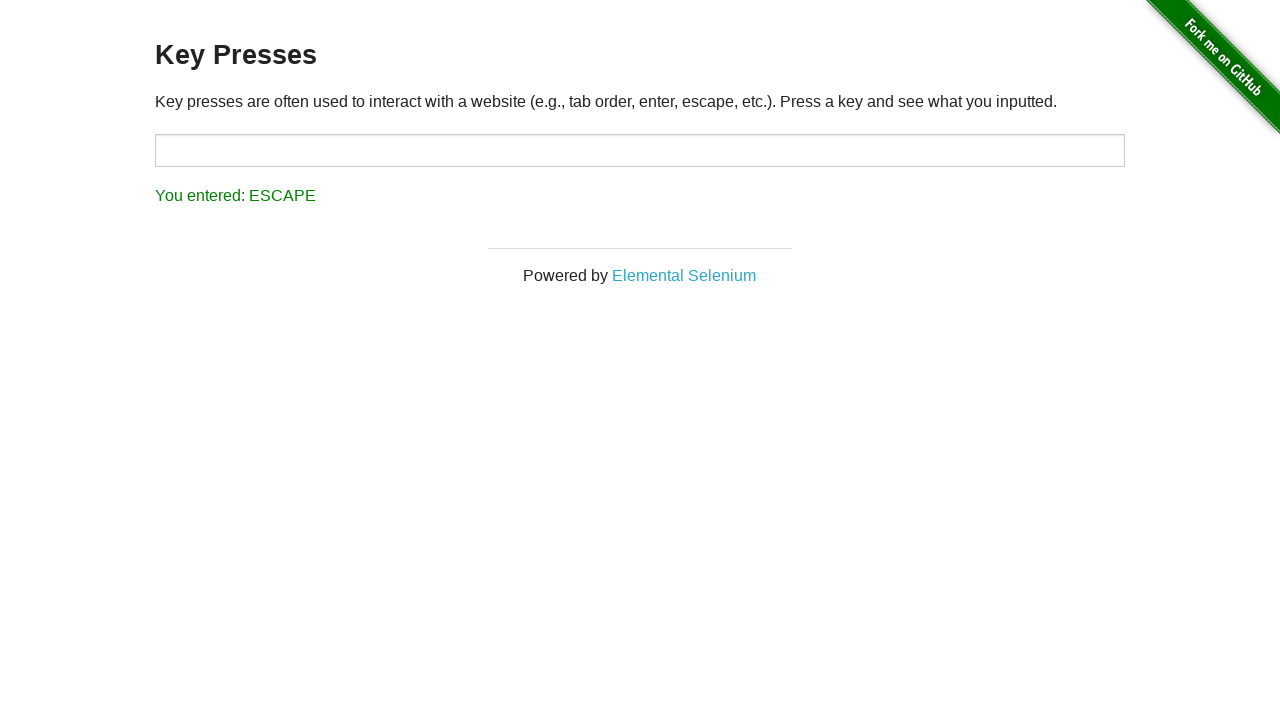

Pressed Enter key
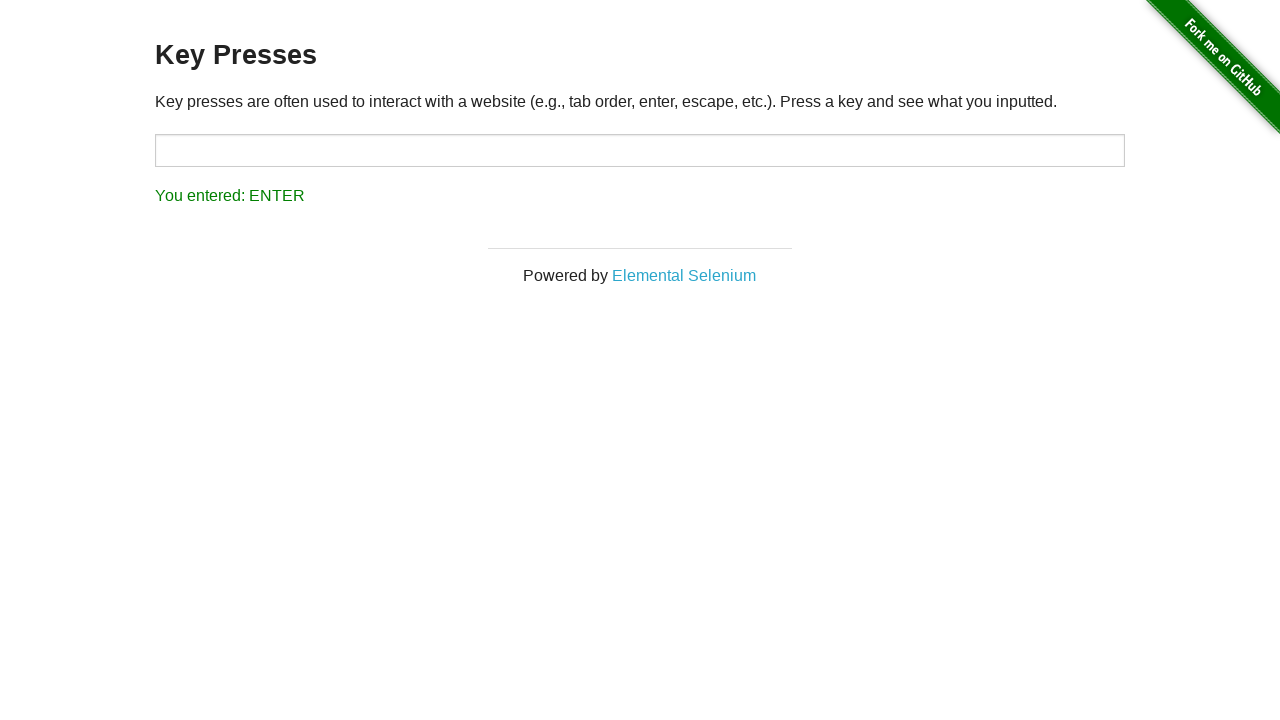

Waited 2000ms after pressing Enter
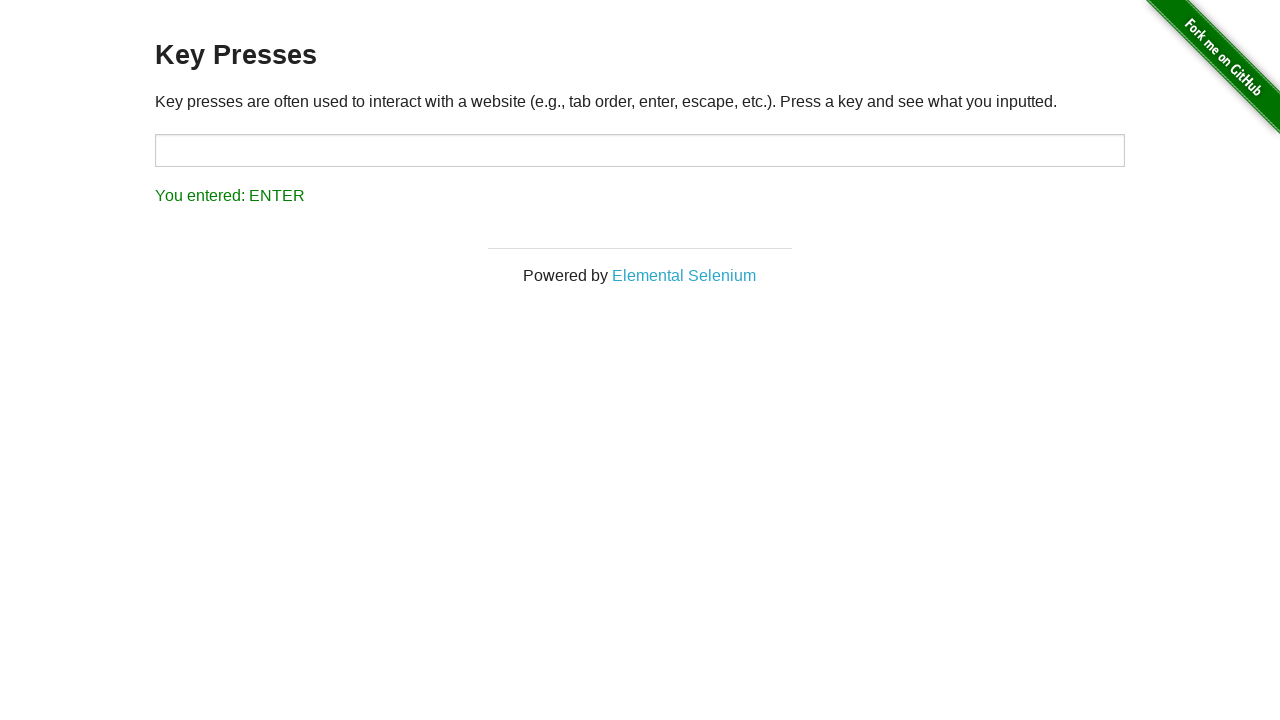

Pressed Escape key
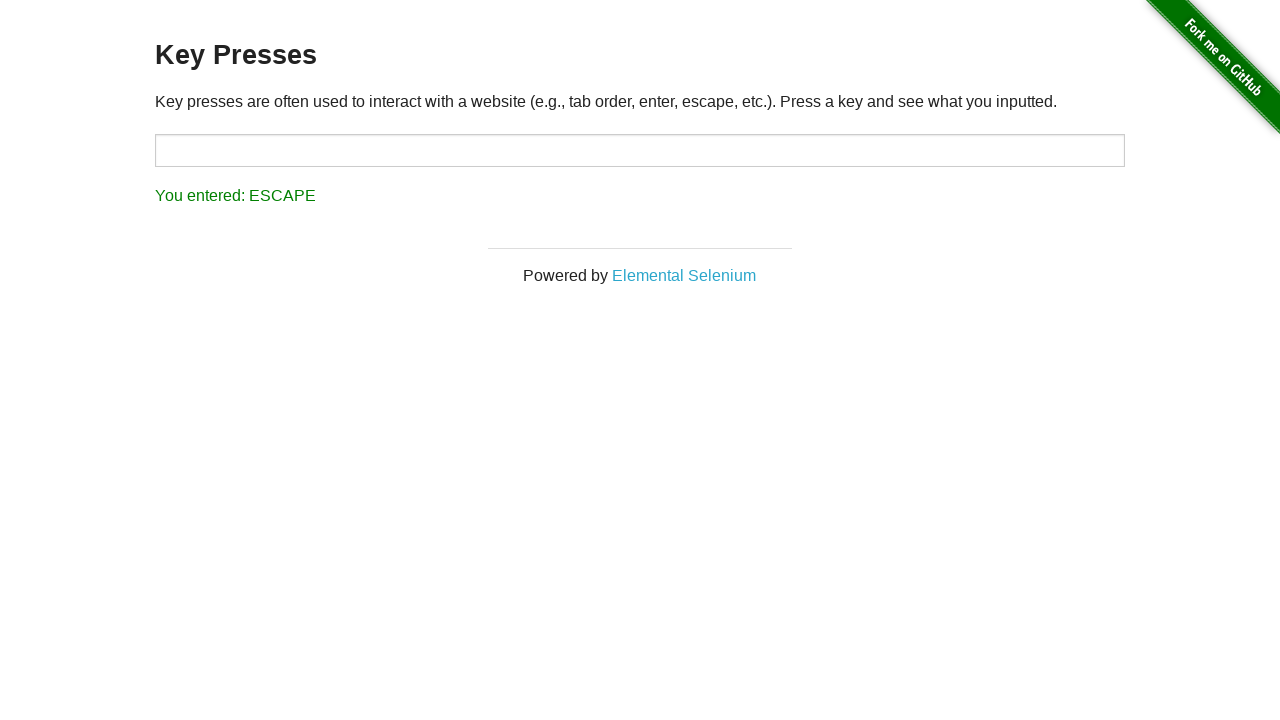

Waited 2000ms after pressing Escape
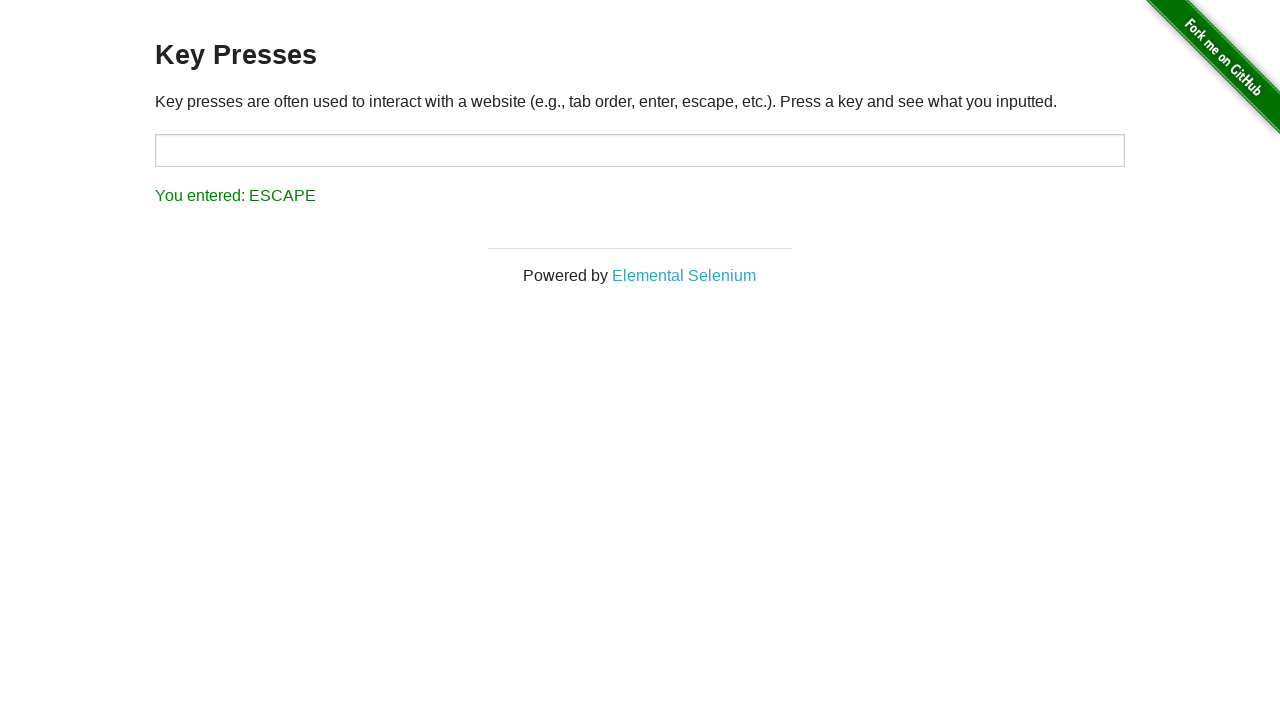

Pressed Space key
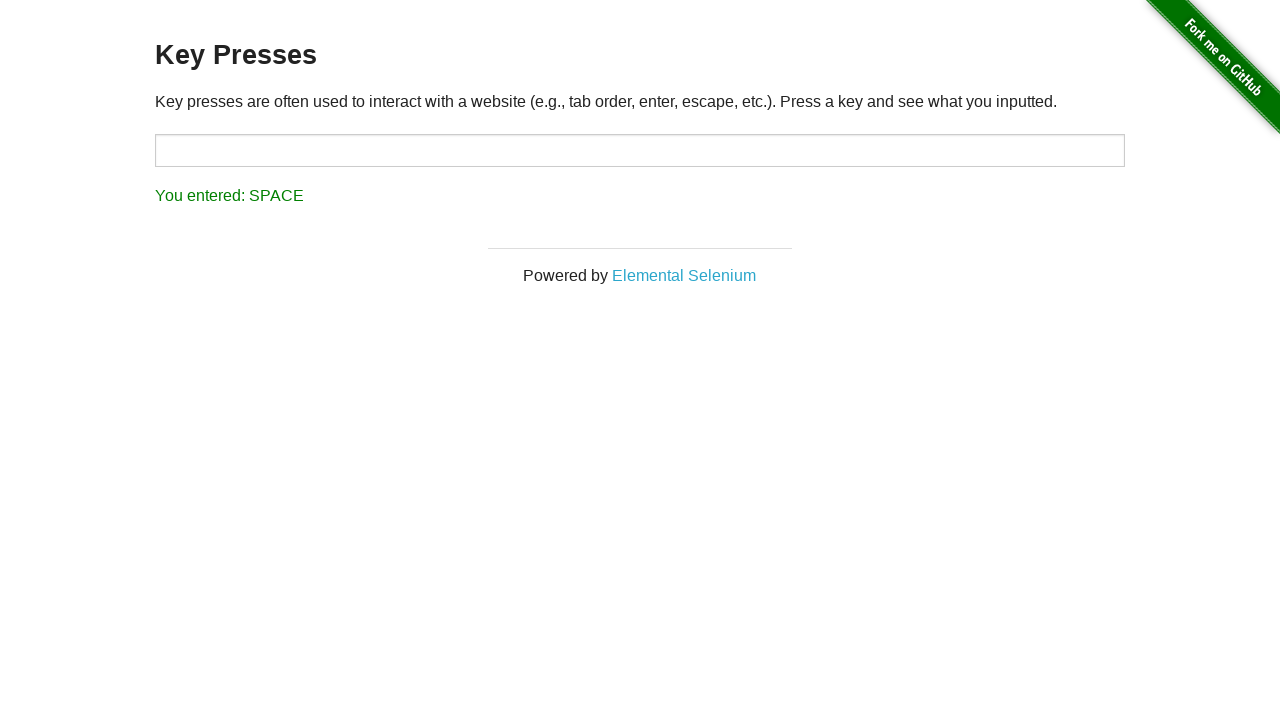

Waited 2000ms after pressing Space
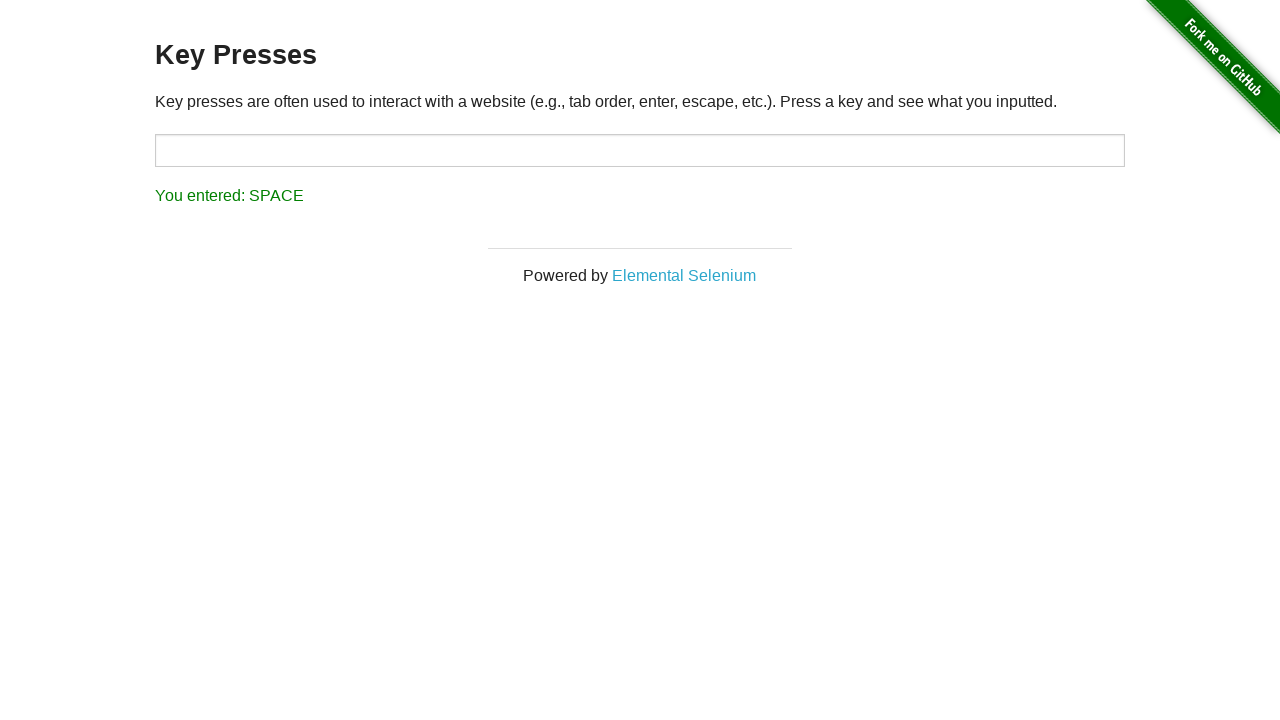

Pressed Delete key
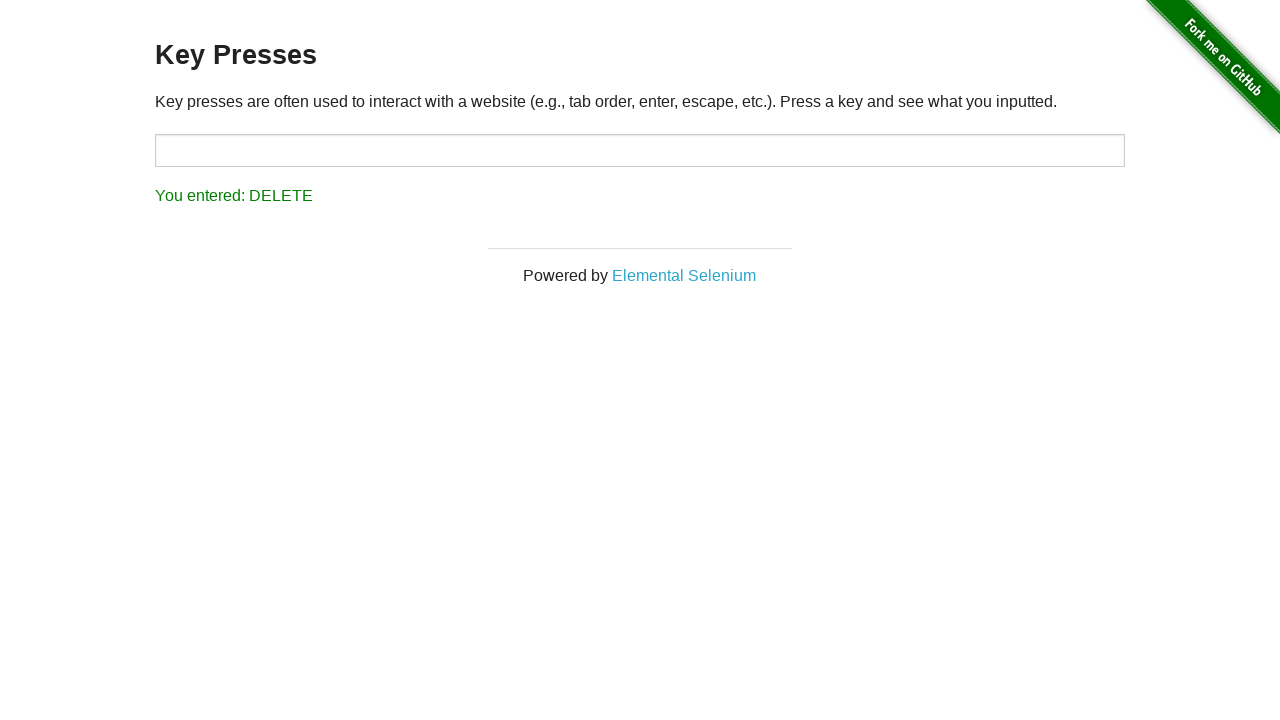

Waited 2000ms after pressing Delete
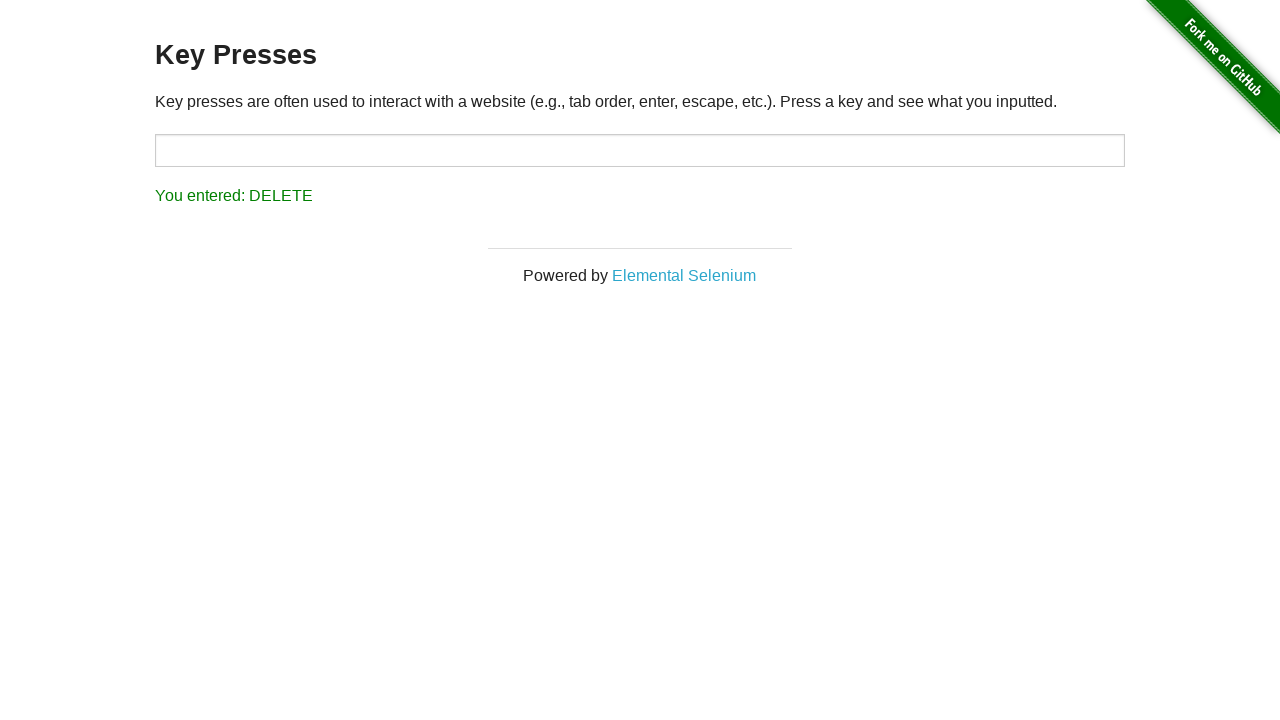

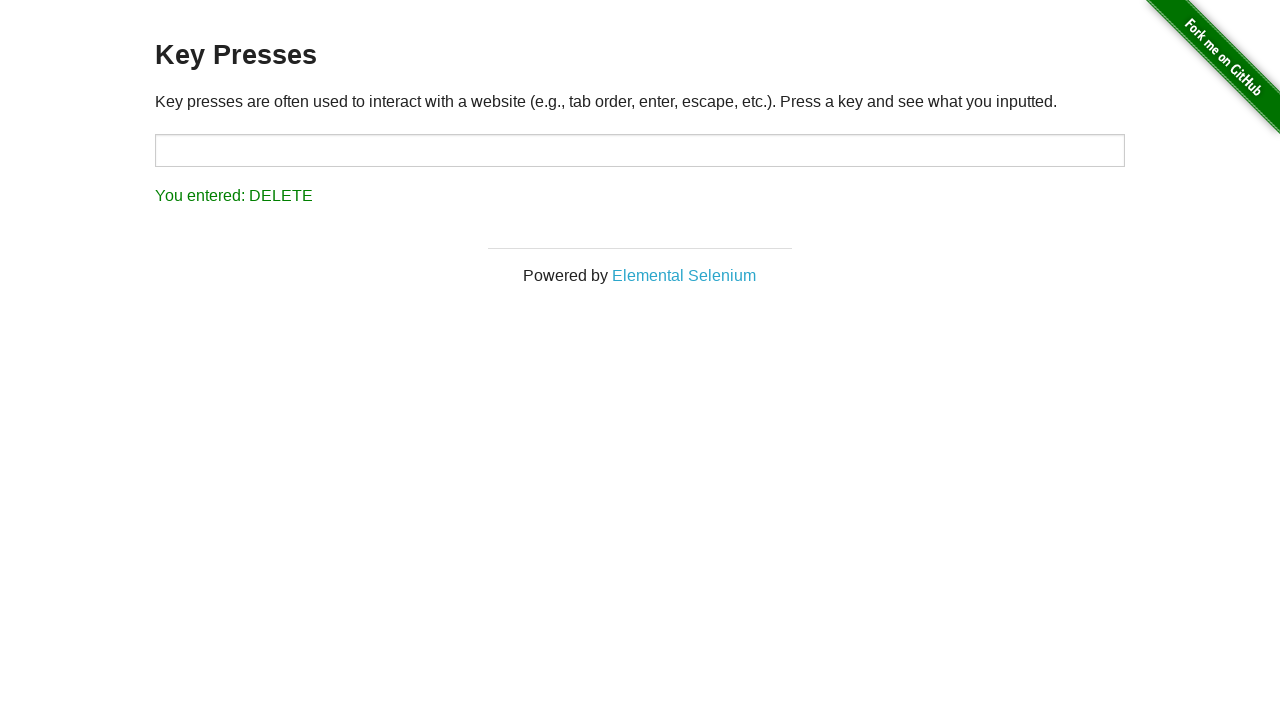